Tests multi-window handling by clicking social media links (LinkedIn, Facebook, Twitter) that open in new tabs, switching between the tabs, and closing them before returning to the original page.

Starting URL: https://opensource-demo.orangehrmlive.com/web/index.php/auth/login

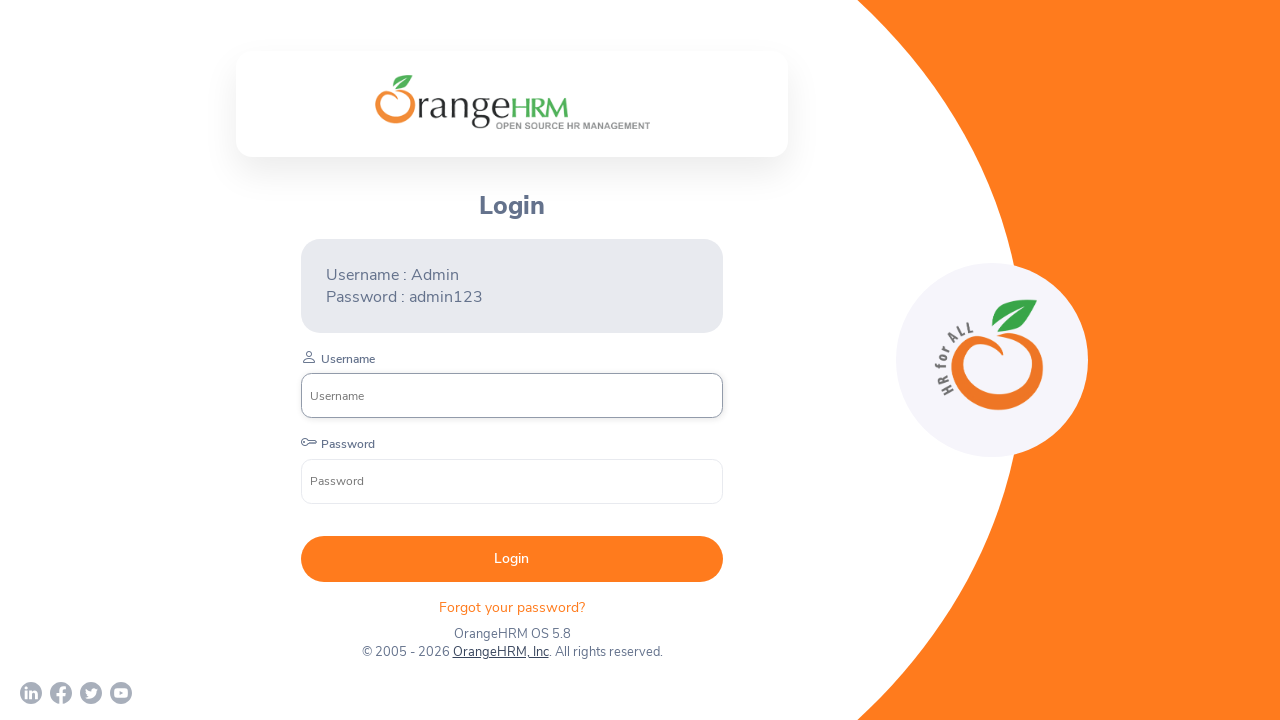

Waited for page to load with networkidle state
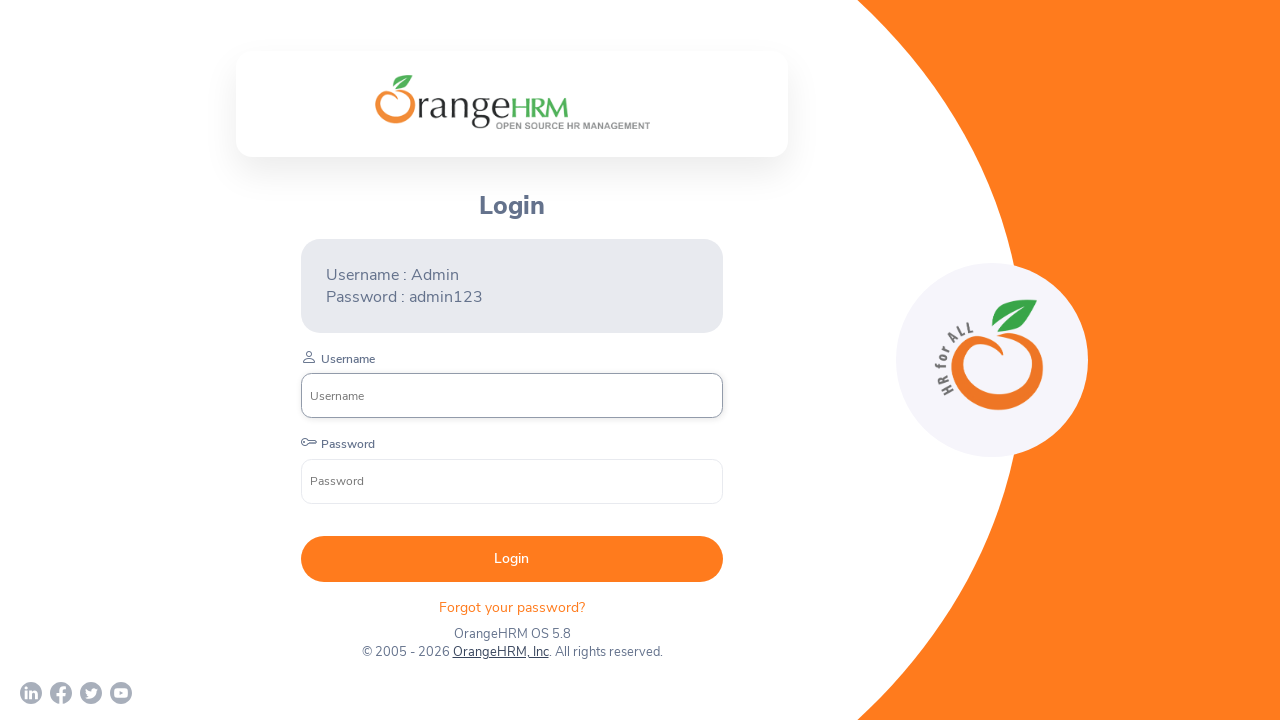

Clicked LinkedIn social media link, opened in new tab at (31, 693) on a[href*='linkedin']
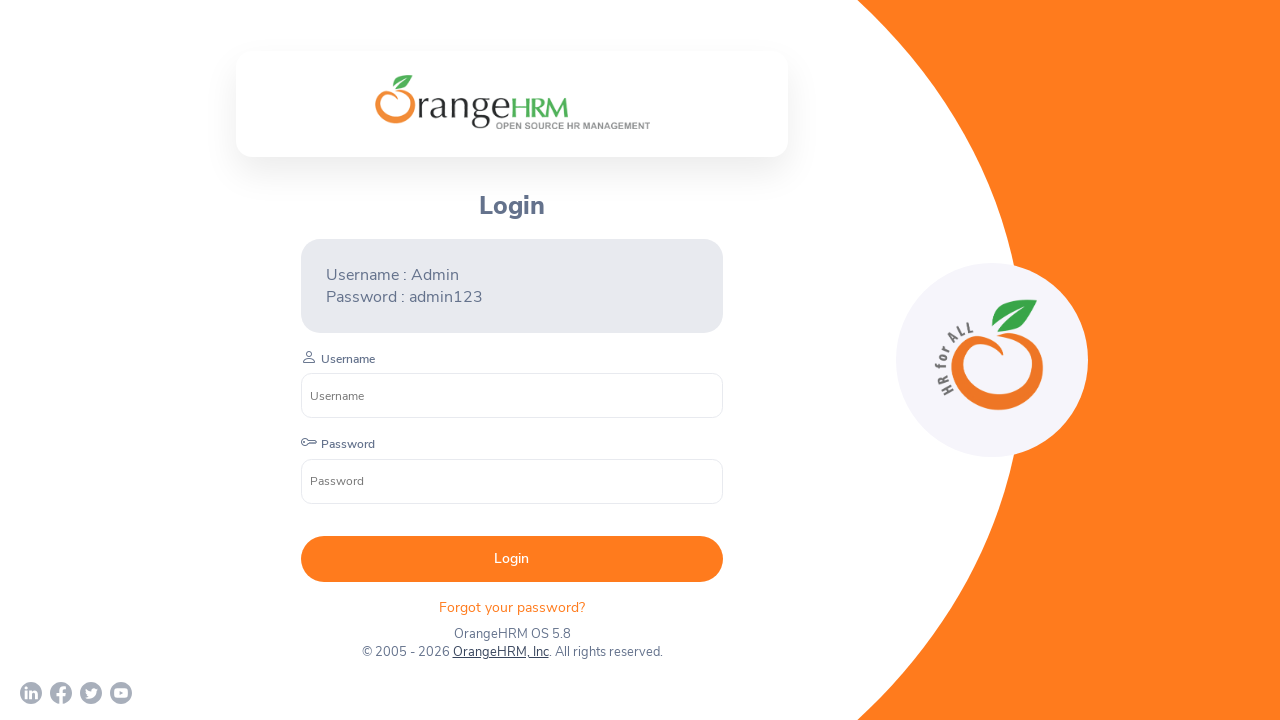

Clicked Facebook social media link, opened in new tab at (61, 693) on a[href*='facebook']
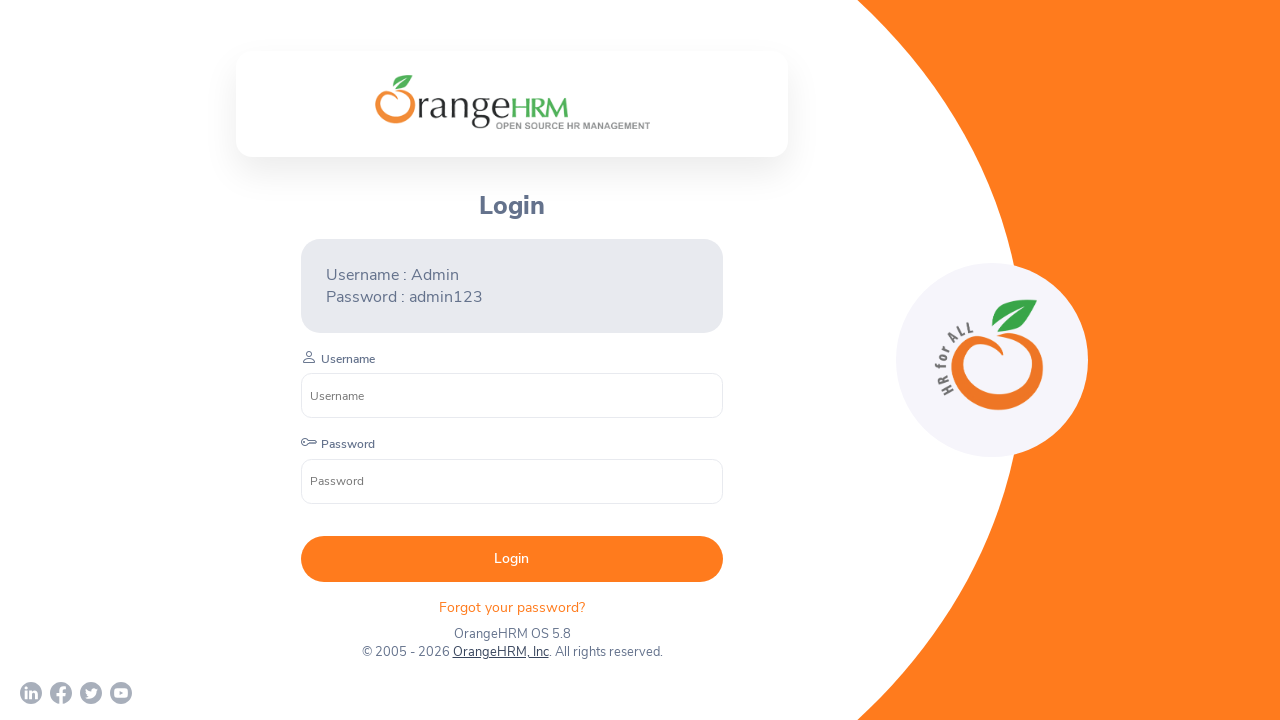

Clicked Twitter/X social media link, opened in new tab at (91, 693) on a[href*='twitter']
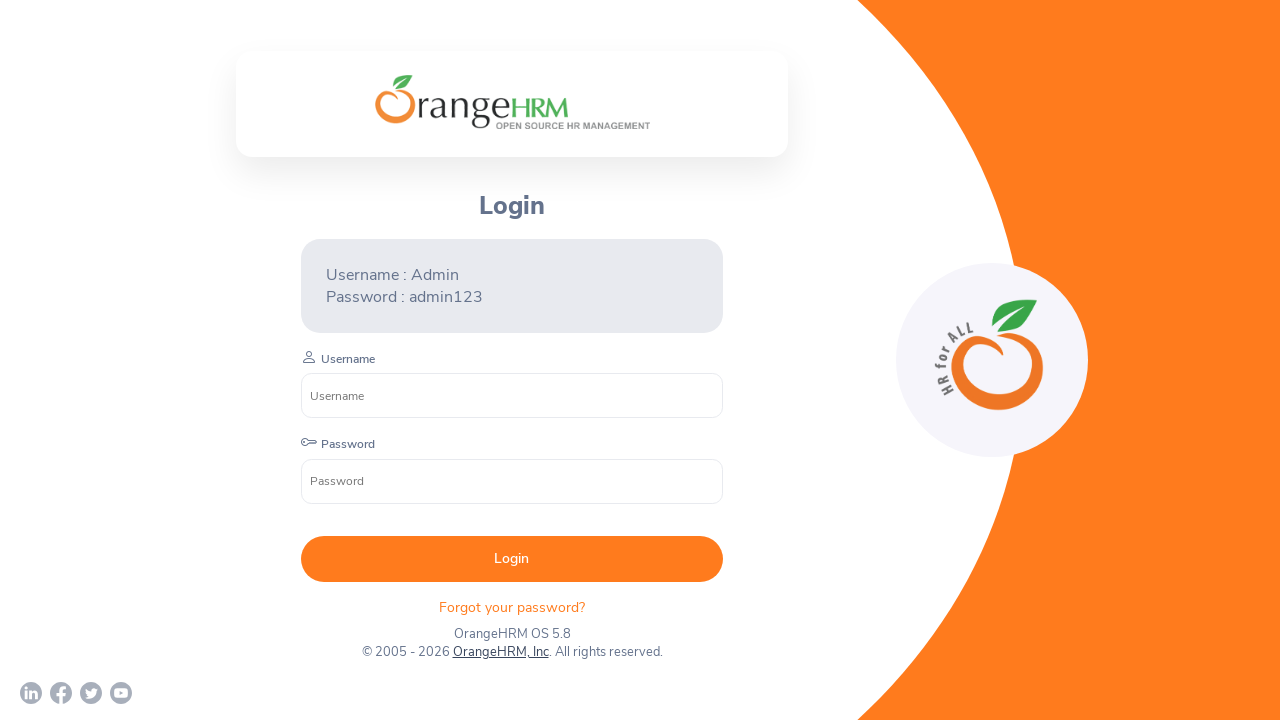

Waited 2 seconds for all tabs to open
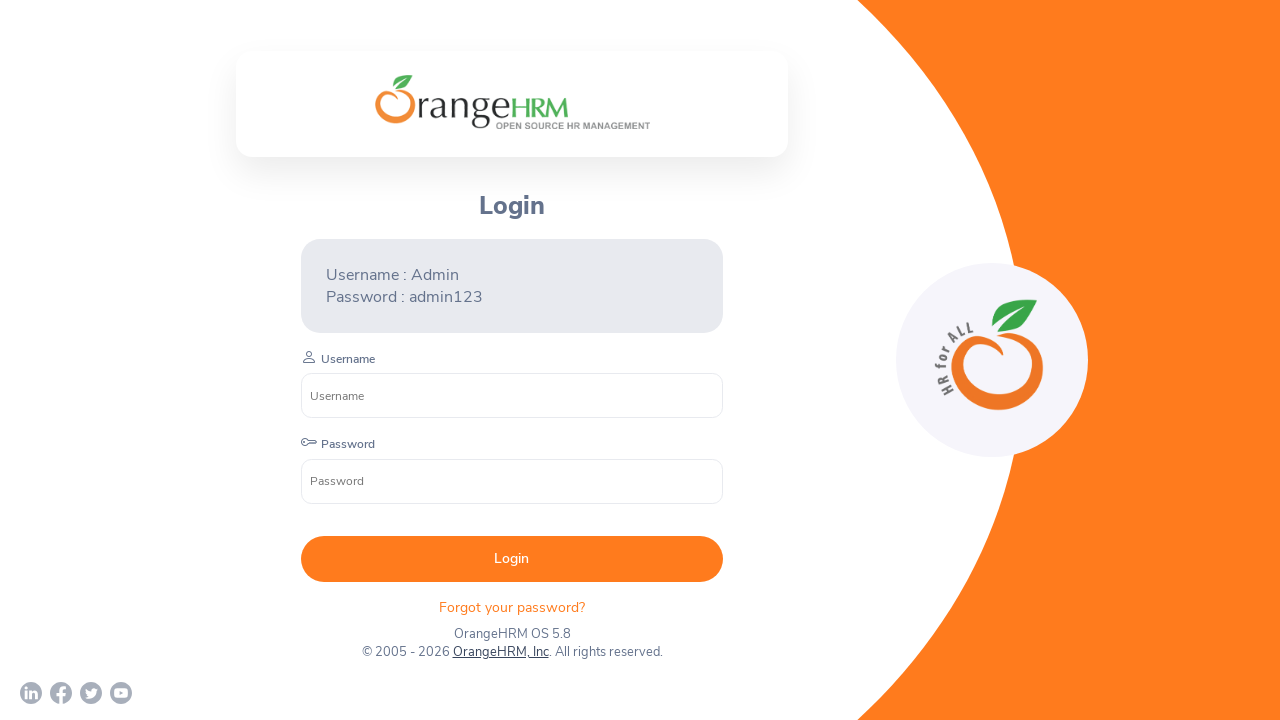

Retrieved all open pages/tabs from context, total: 4
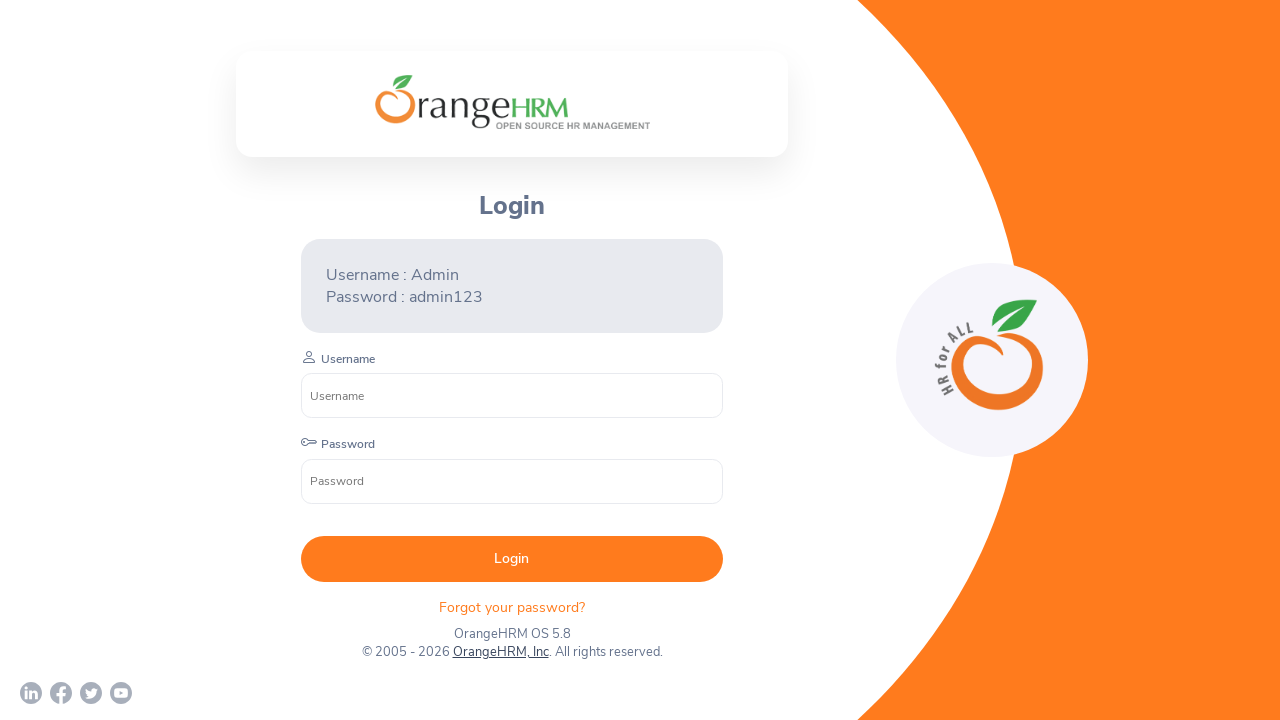

Brought social media tab to front
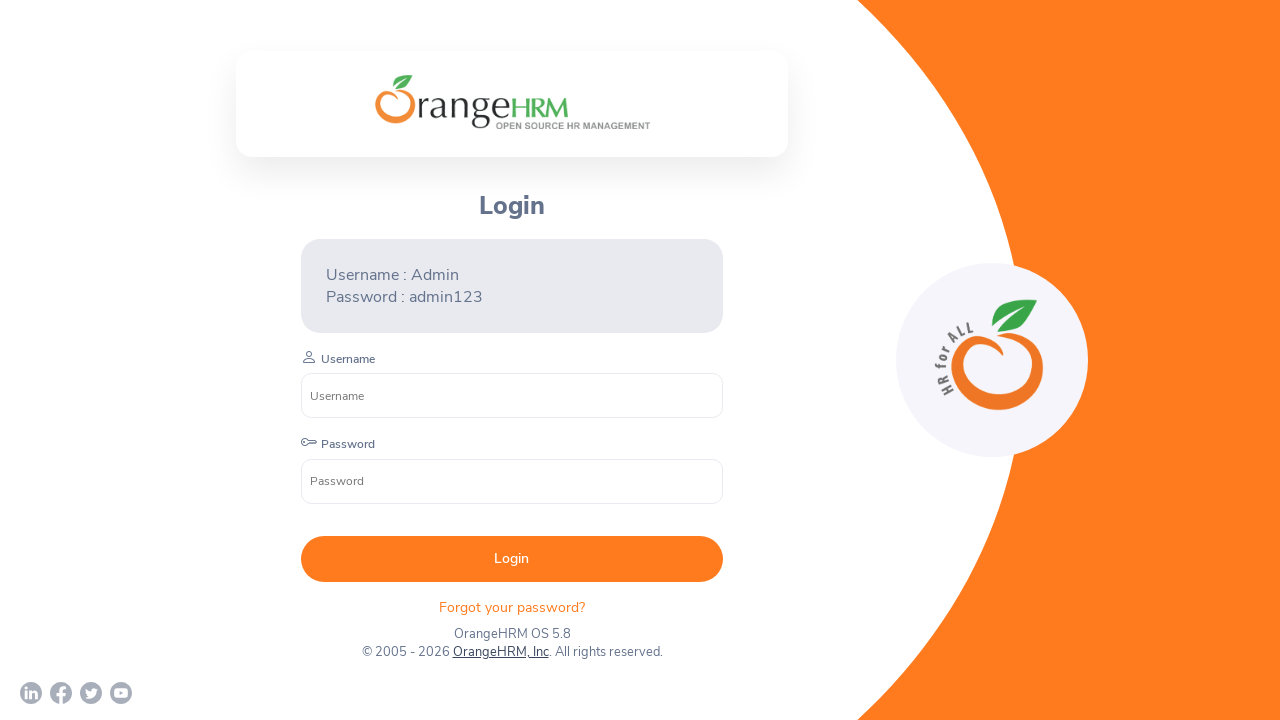

Waited 1 second on the social media tab
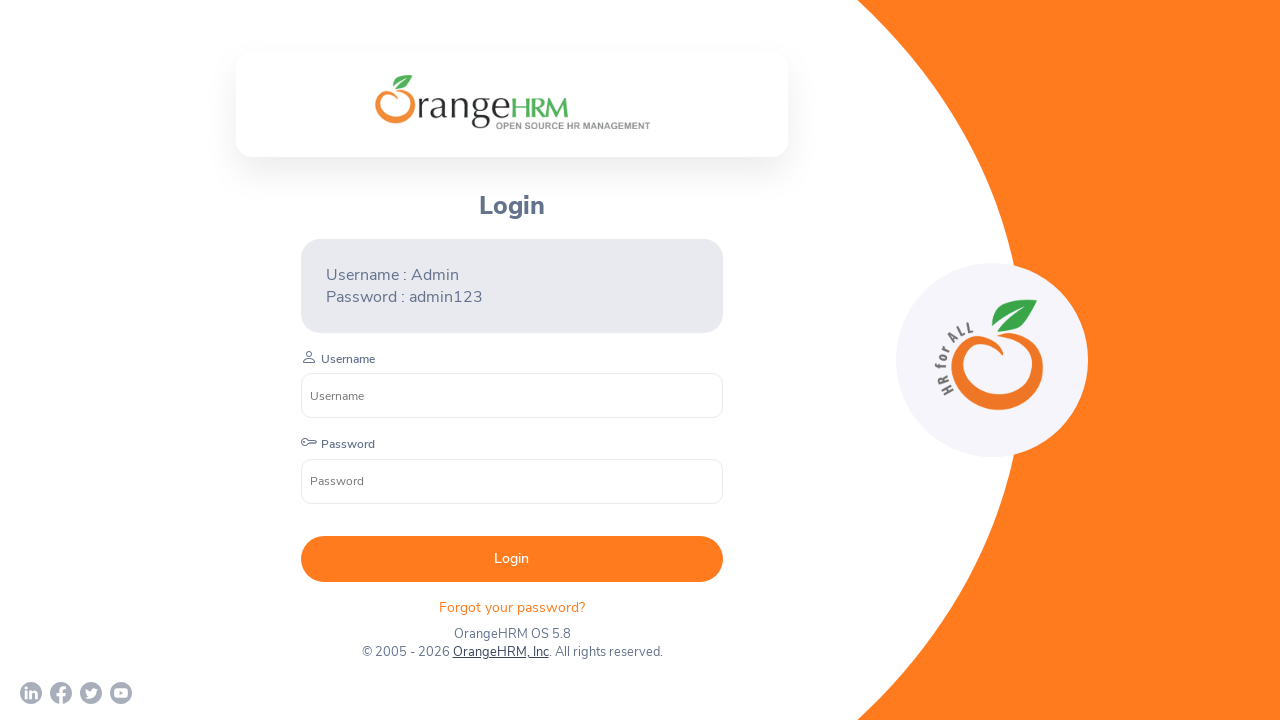

Closed the social media tab
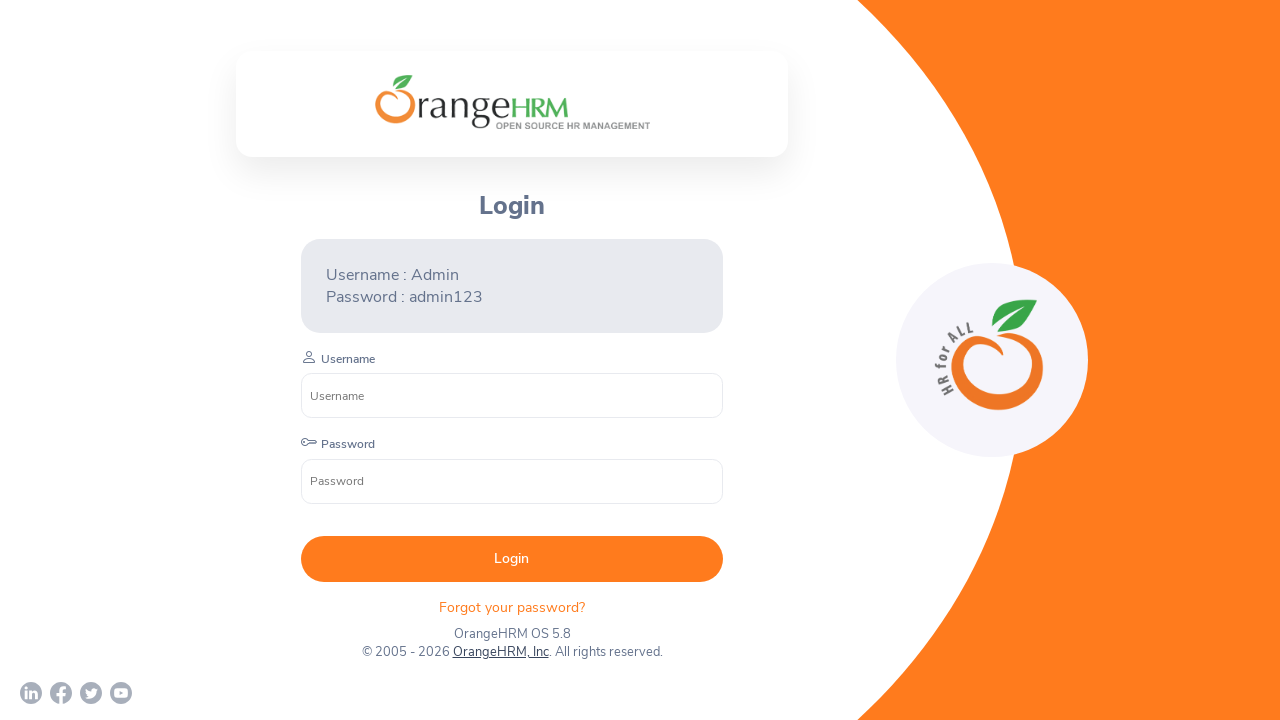

Brought social media tab to front
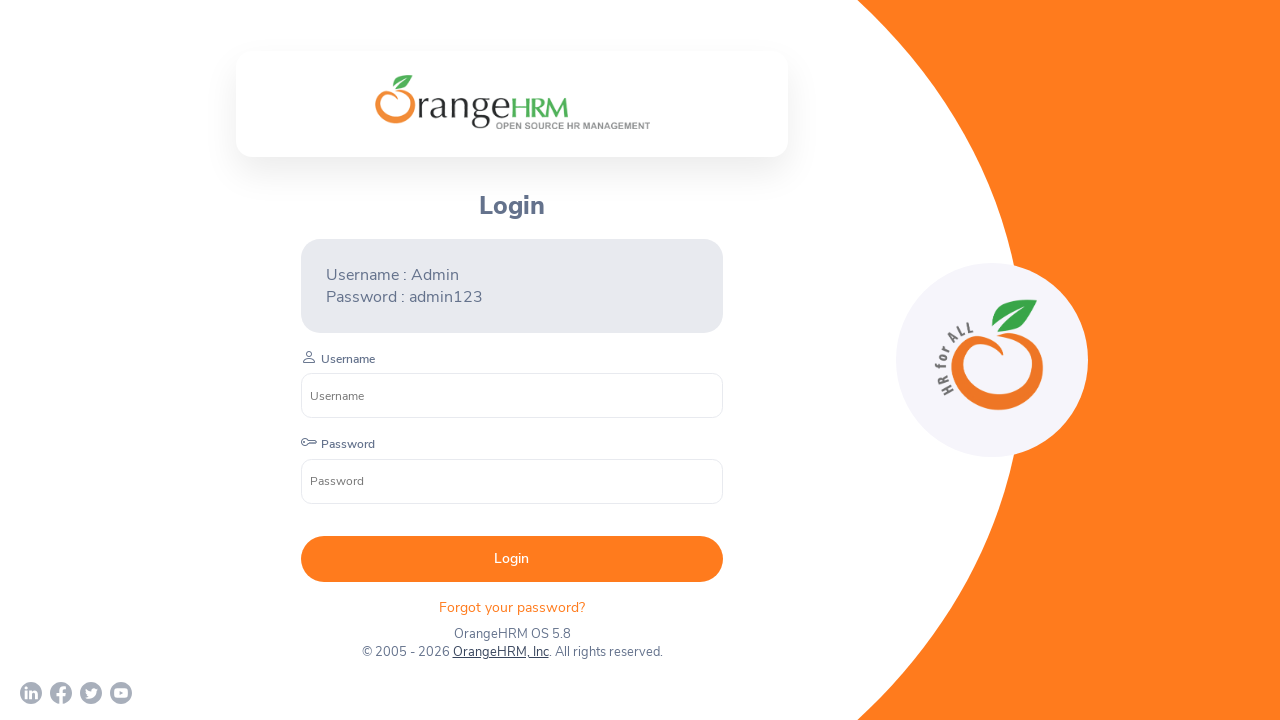

Waited 1 second on the social media tab
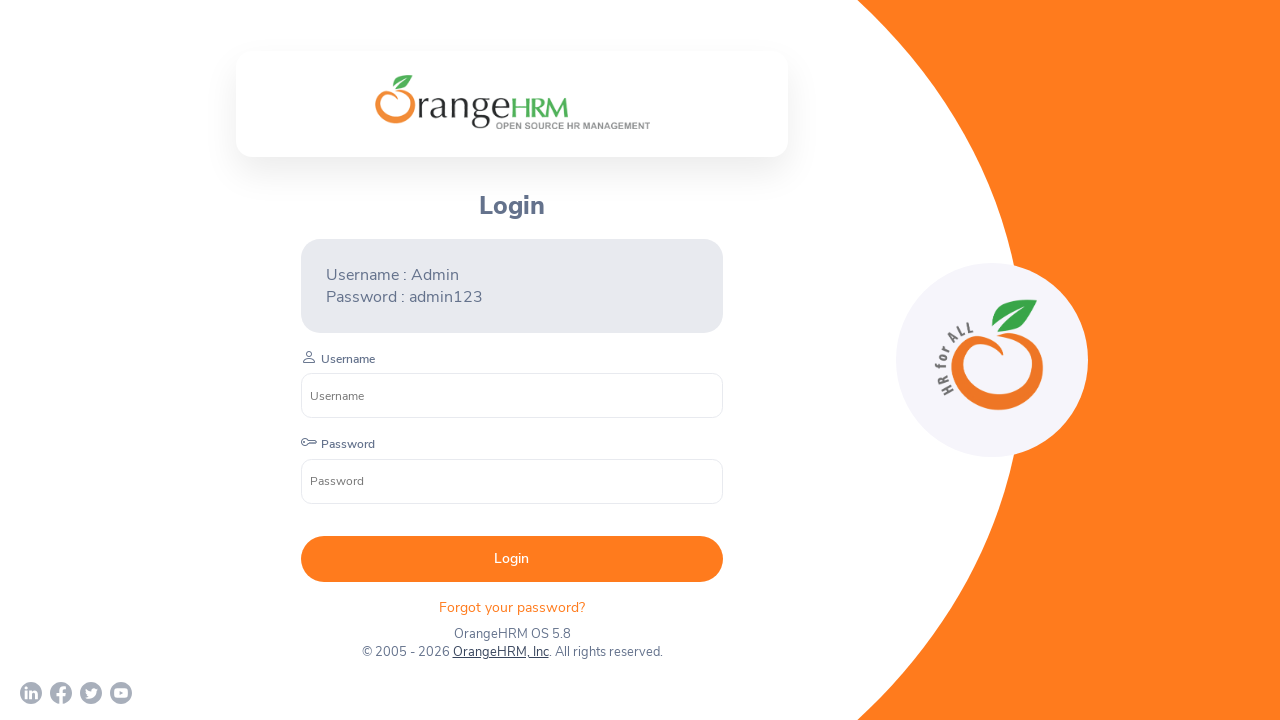

Closed the social media tab
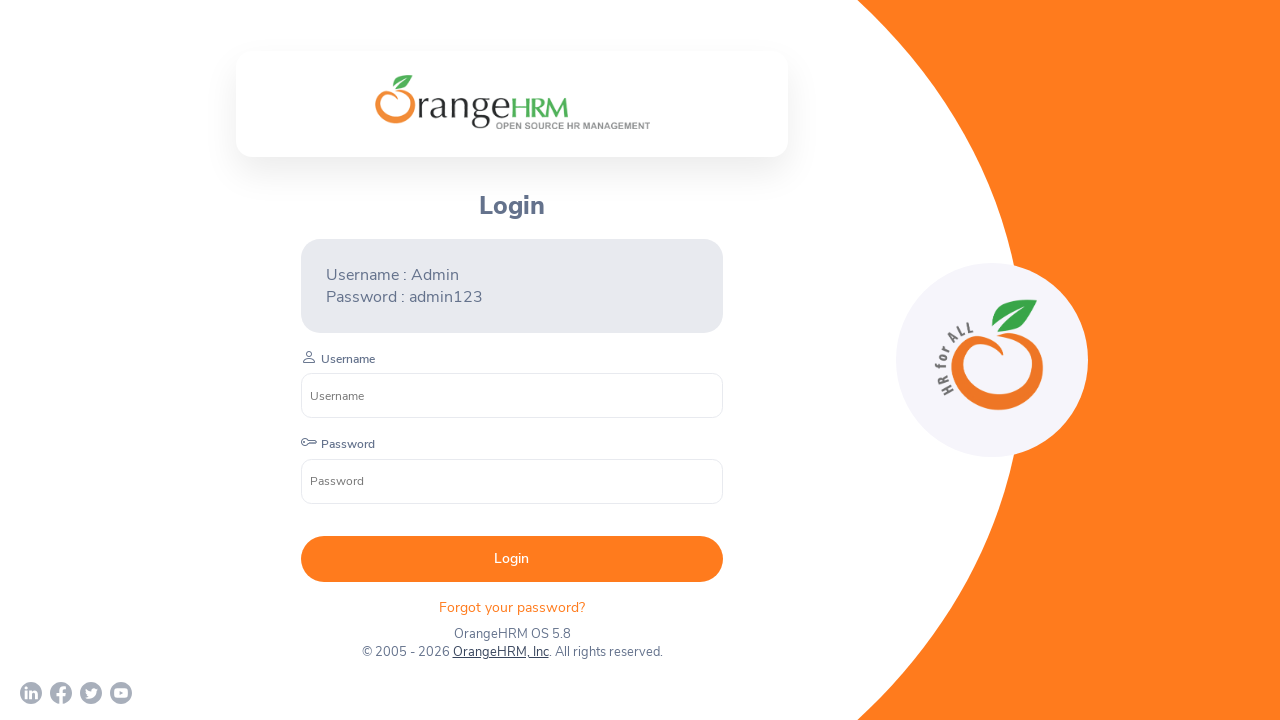

Brought social media tab to front
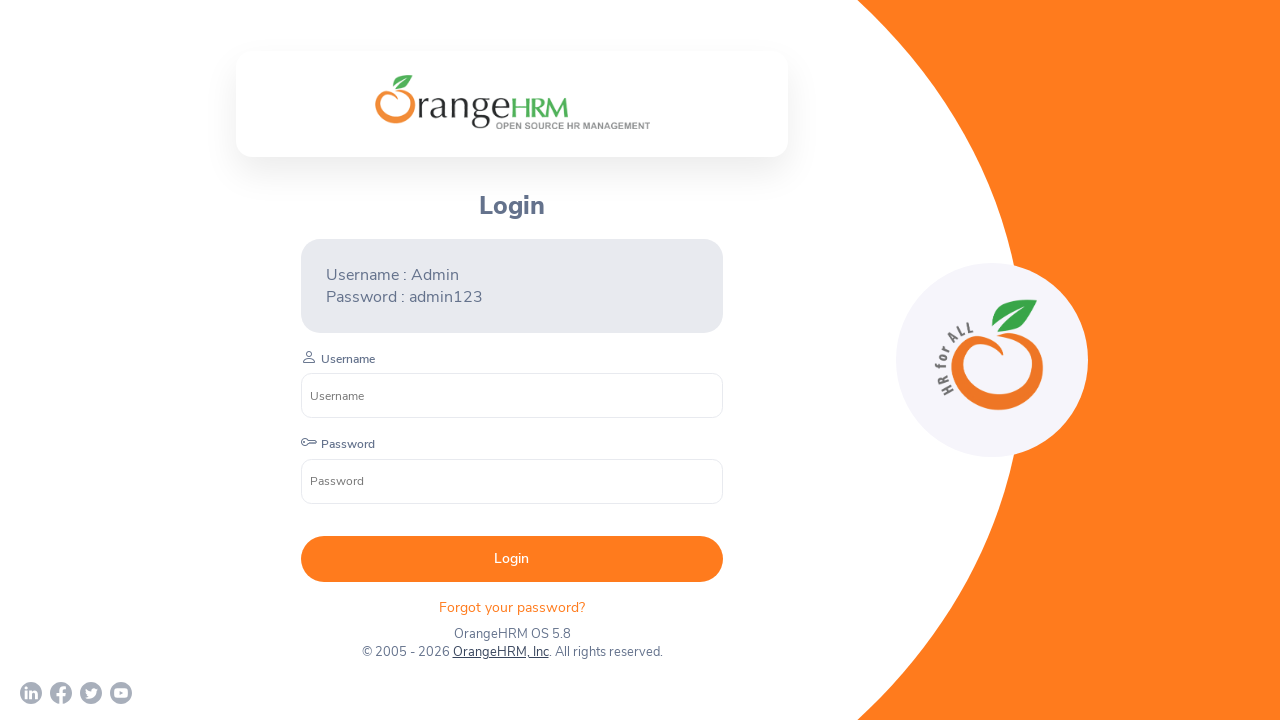

Waited 1 second on the social media tab
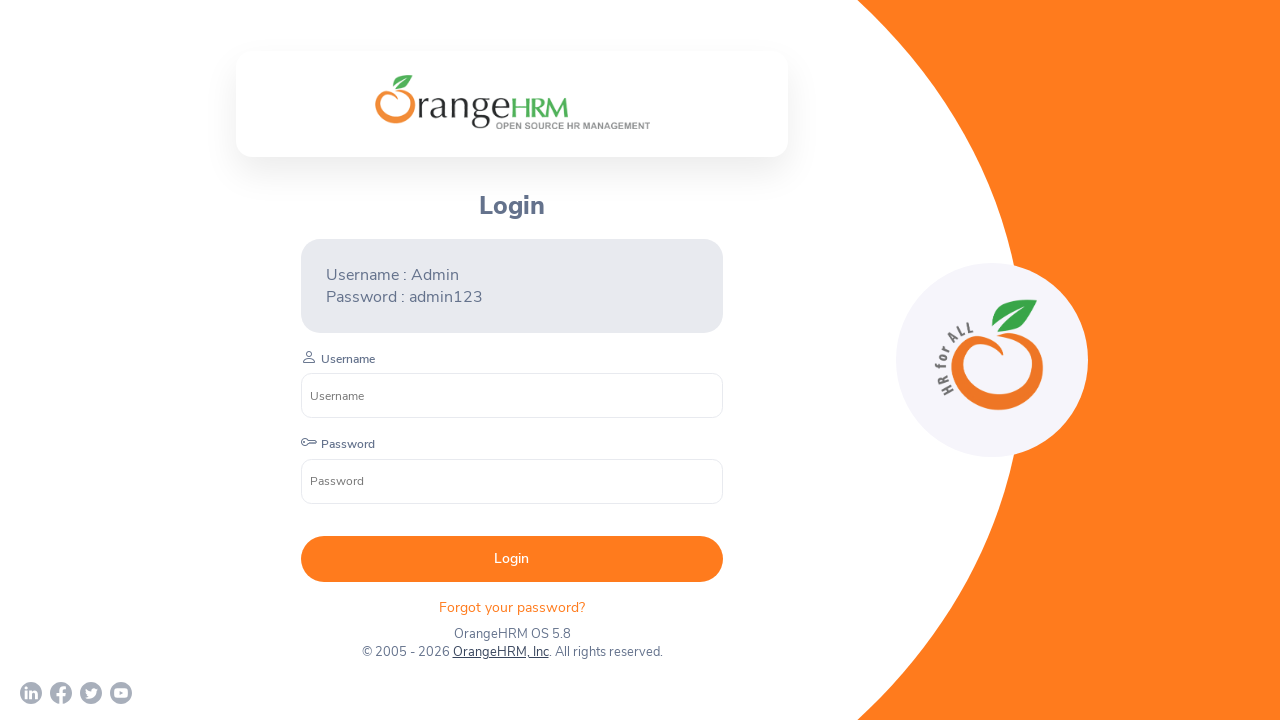

Closed the social media tab
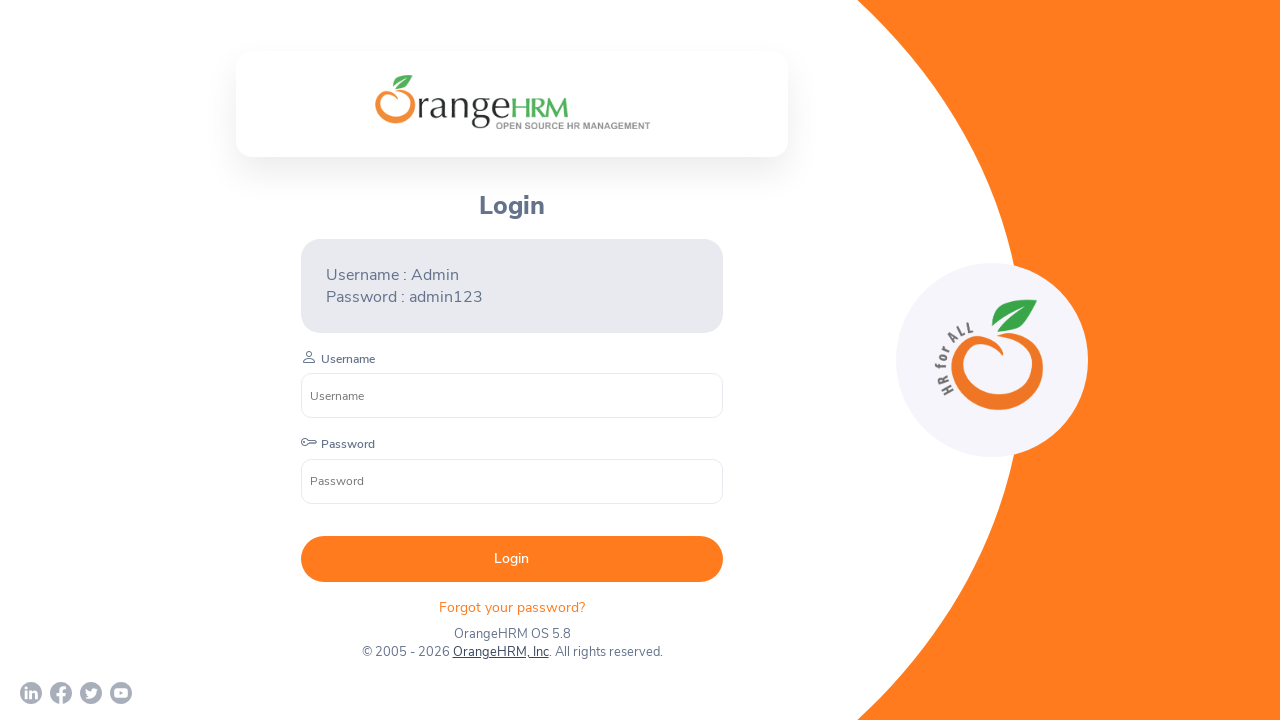

Switched back to original login page
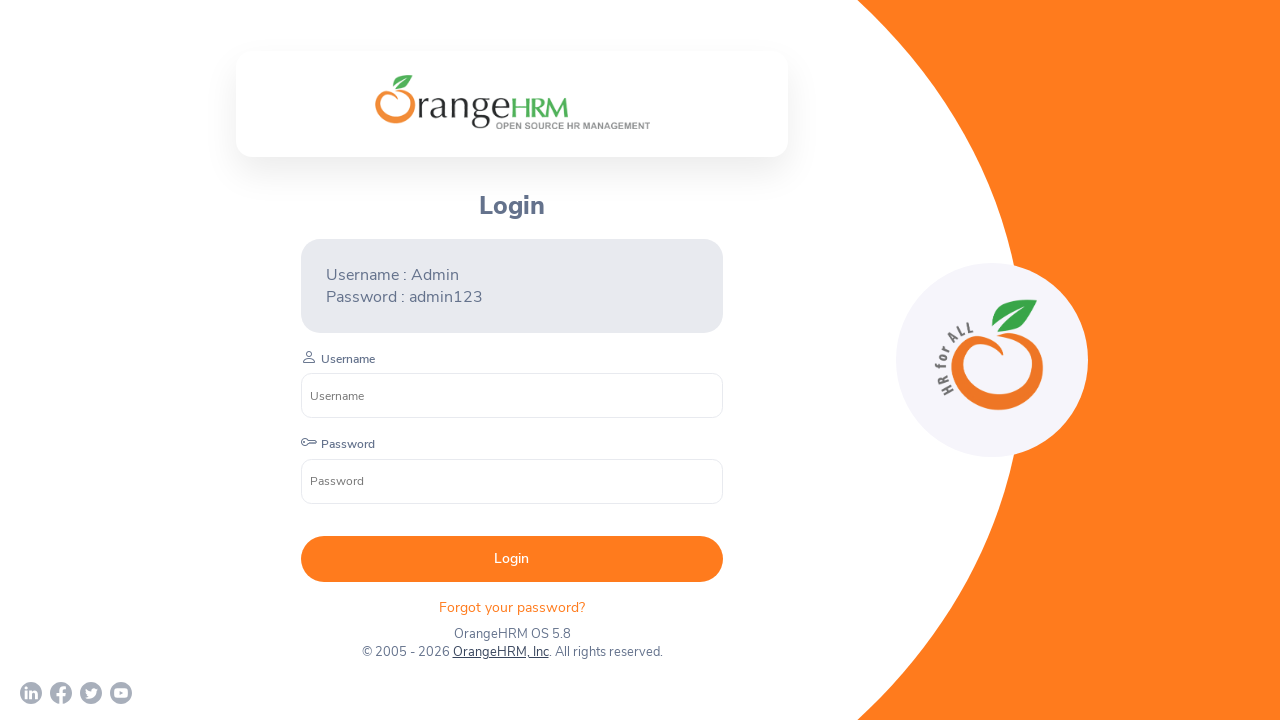

Verified we are back on the original page by waiting for LinkedIn link selector
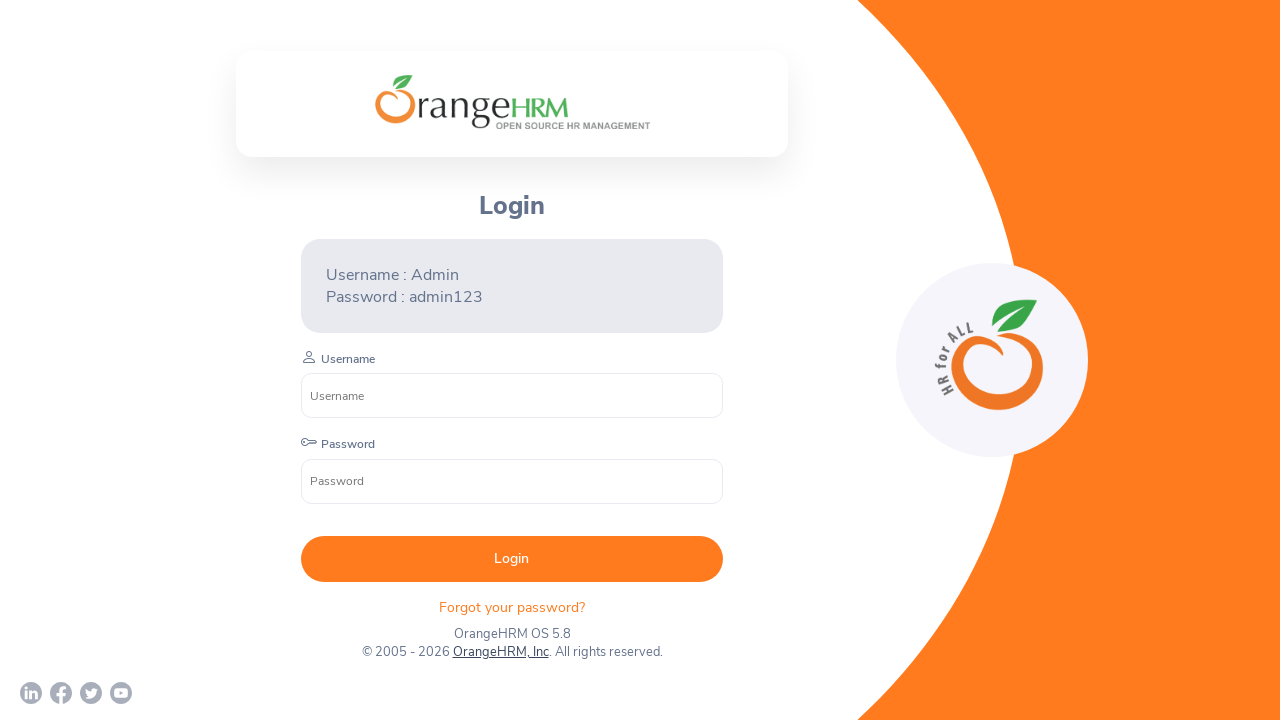

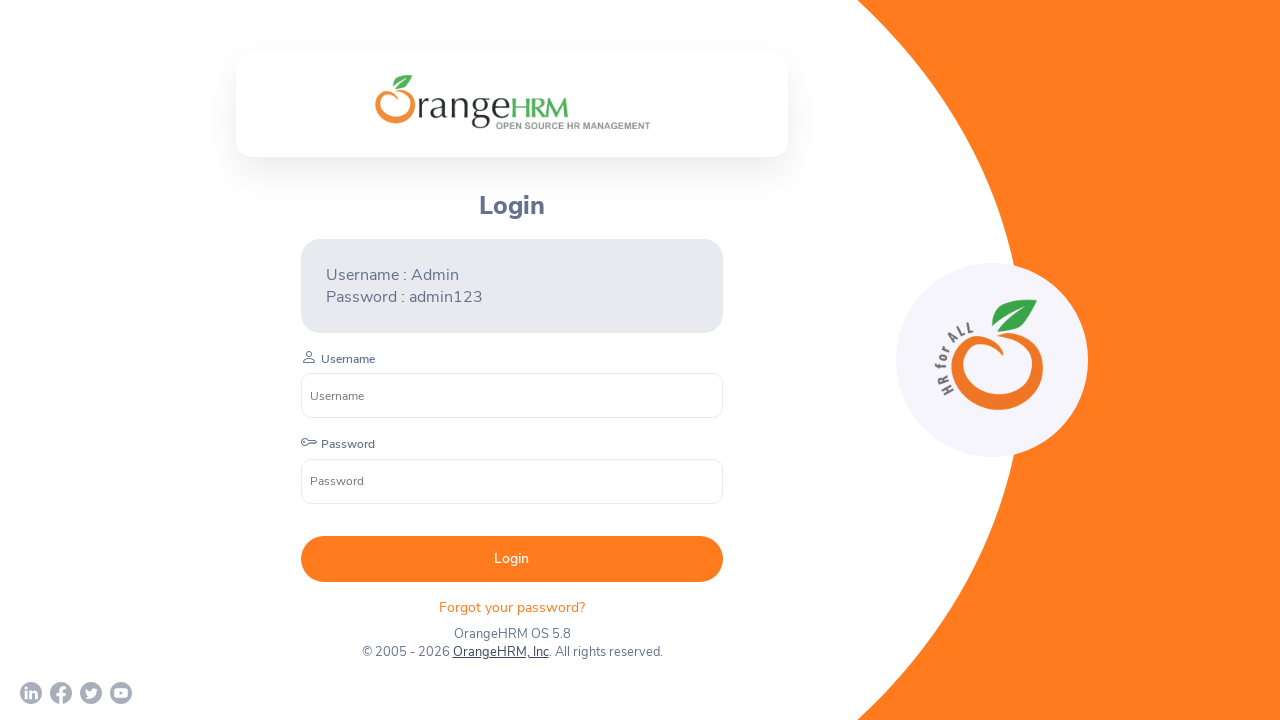